Tests alert functionality by clicking a button to open a prompt alert, entering text, and accepting it

Starting URL: https://omayo.blogspot.com/

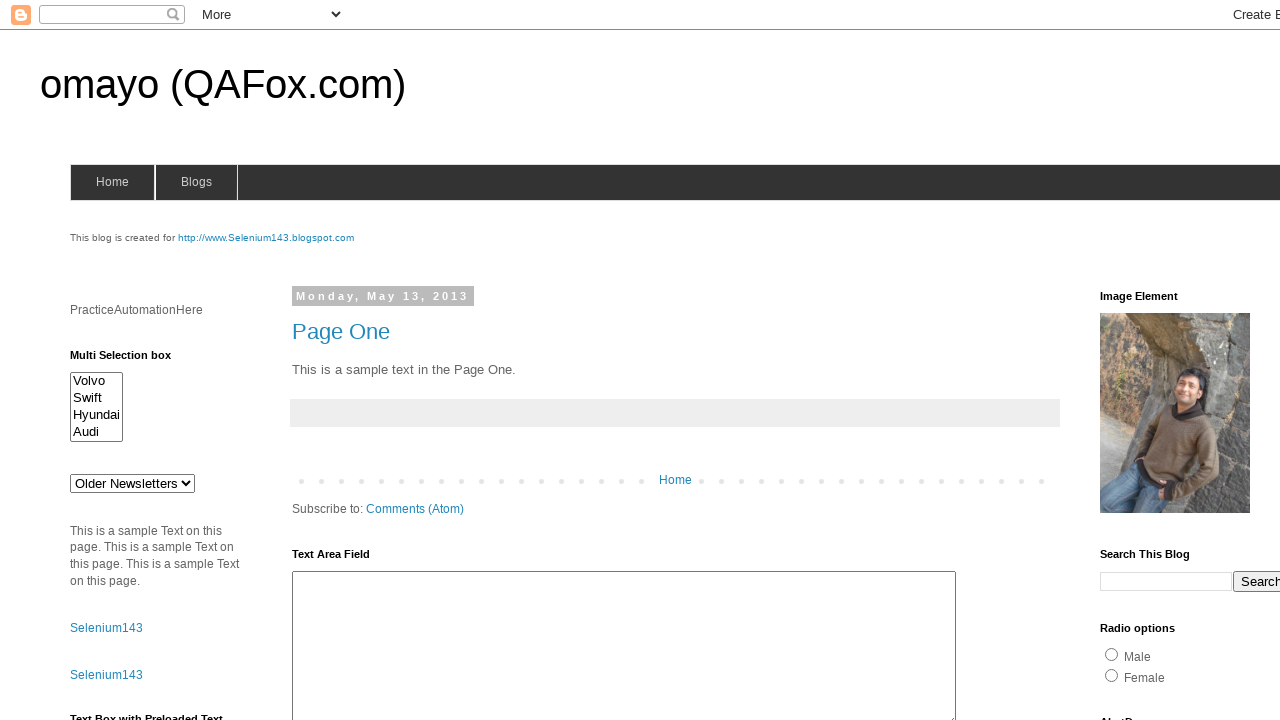

Registered dialog handler to accept prompts with 'Test Message'
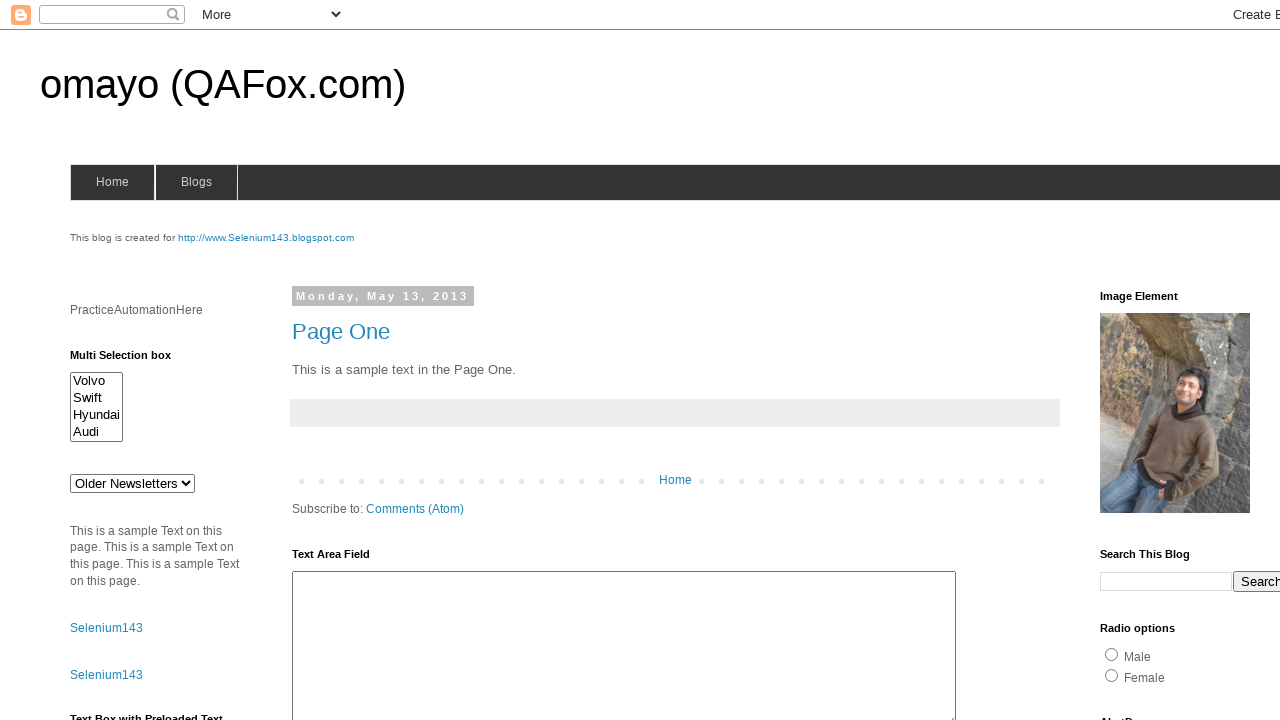

Clicked GetPrompt button to trigger the alert dialog at (1140, 361) on input[value='GetPrompt']
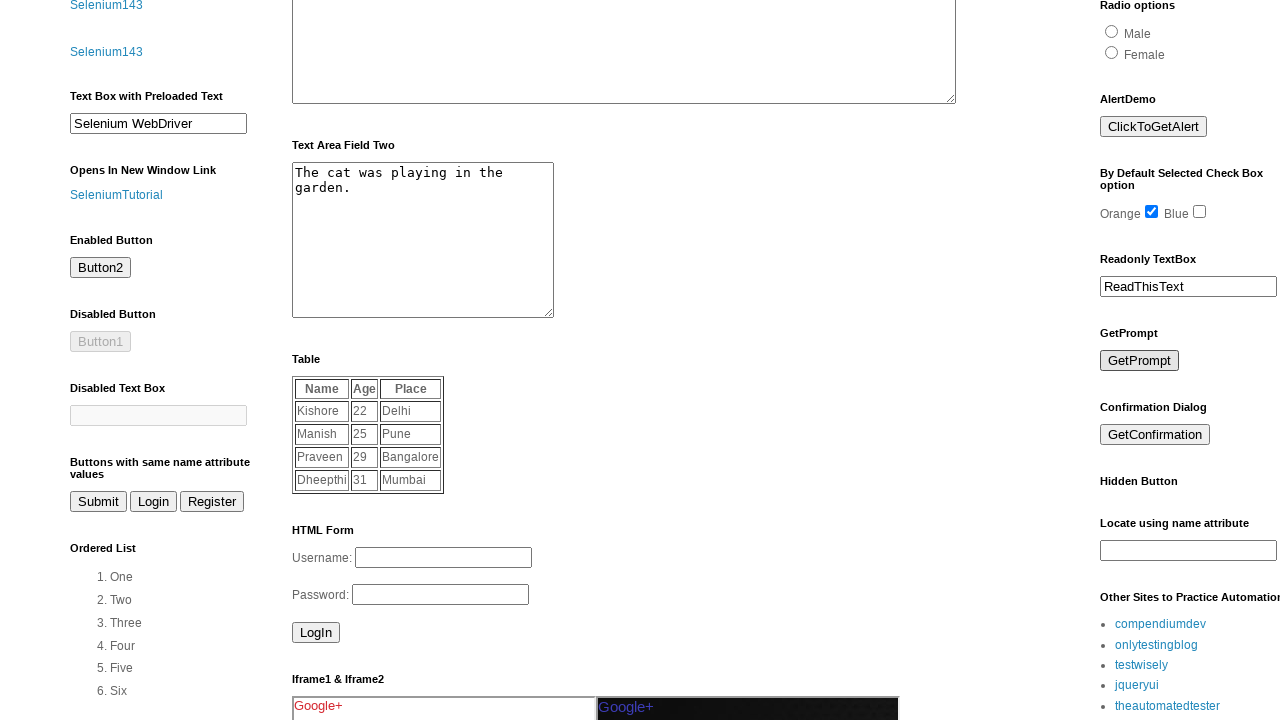

Removed the dialog handler after alert was accepted
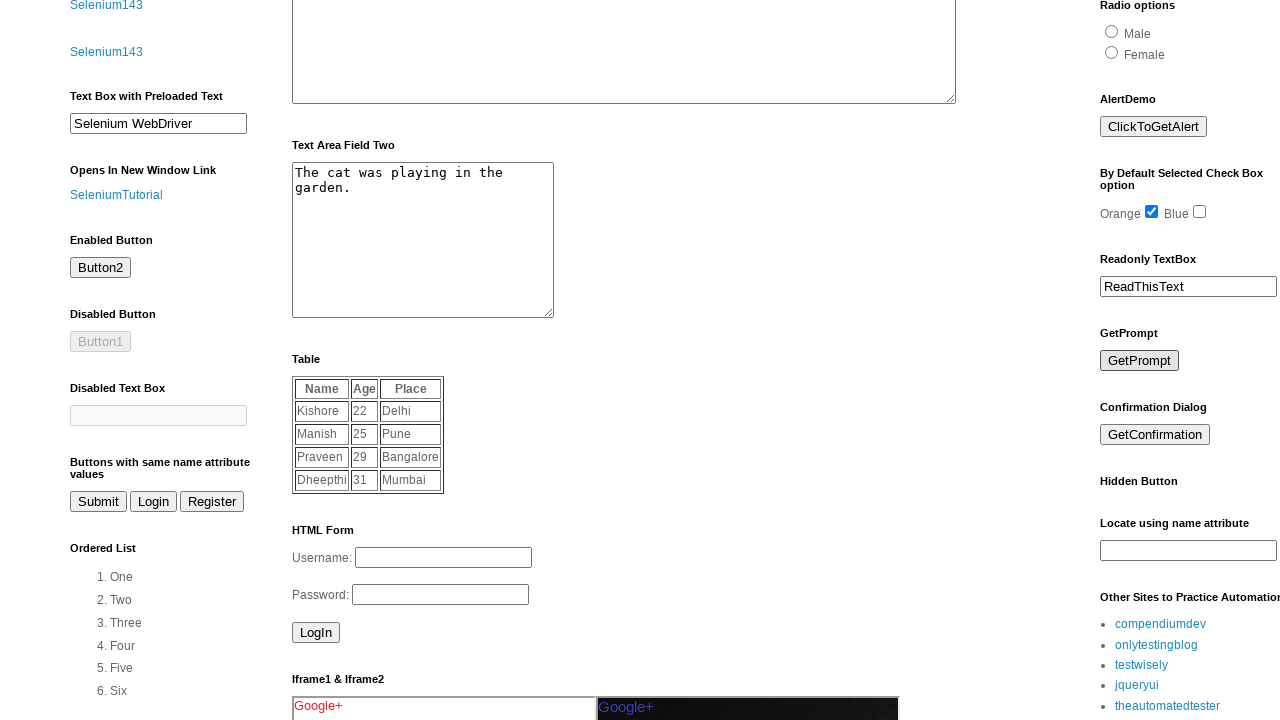

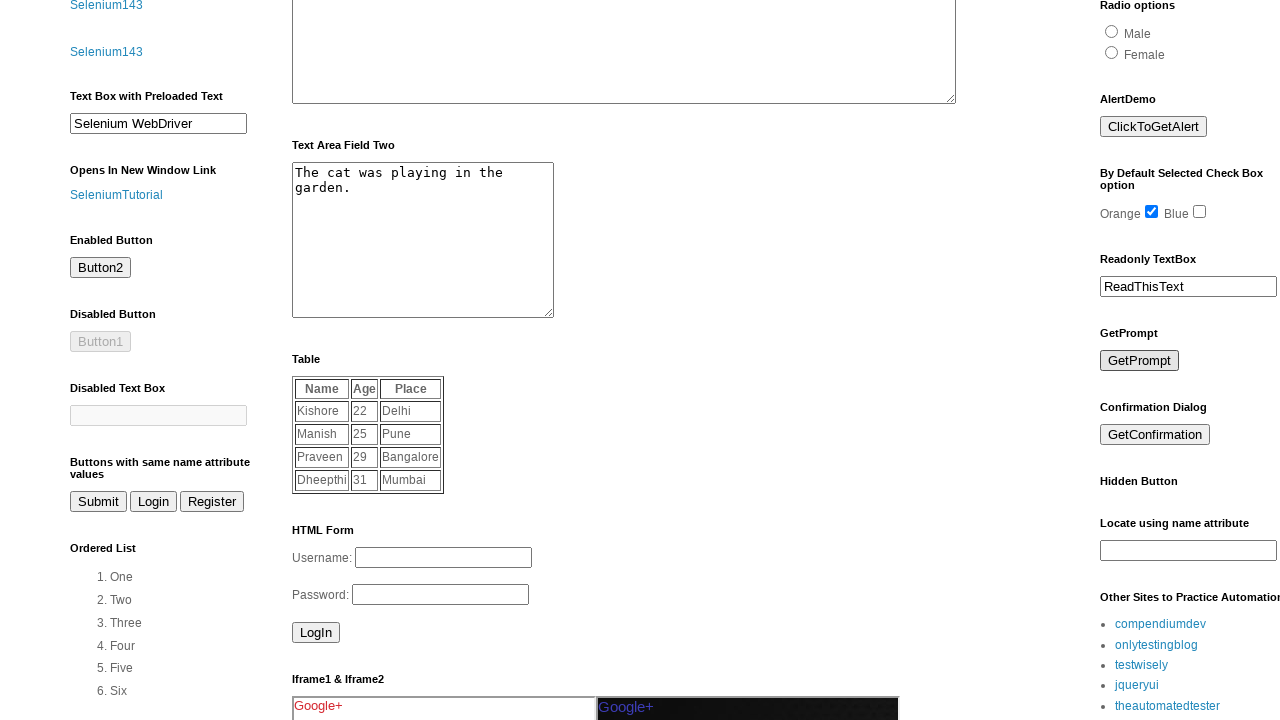